Tests click-and-hold drag selection on a jQuery selectable widget by clicking on the first item, dragging to the 8th item, and verifying 8 items are selected

Starting URL: https://automationfc.github.io/jquery-selectable/

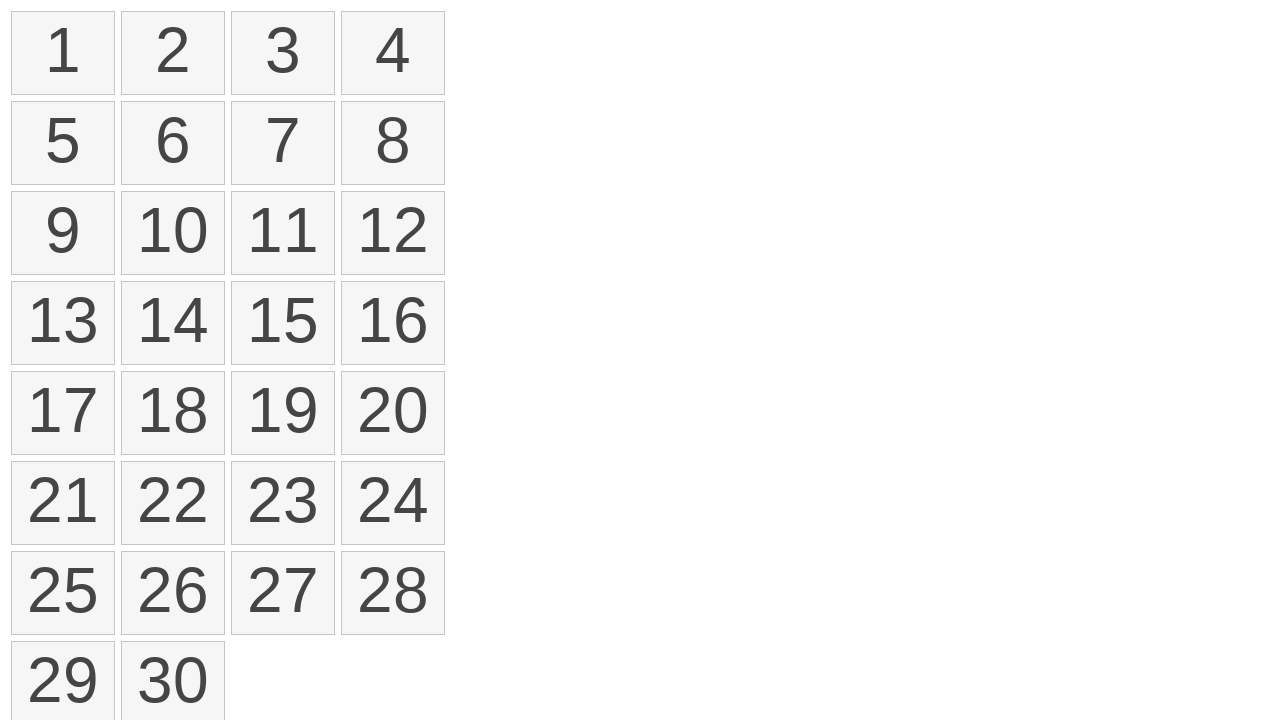

Waited for selectable list to load
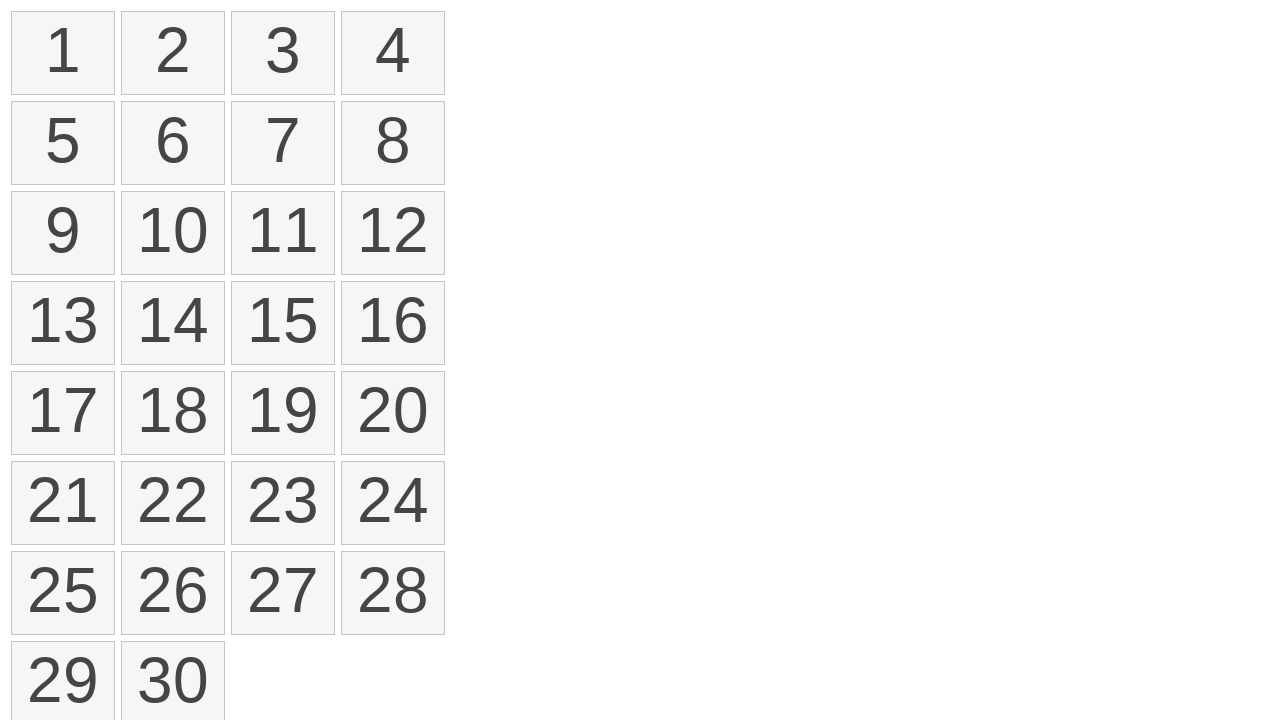

Located first list item
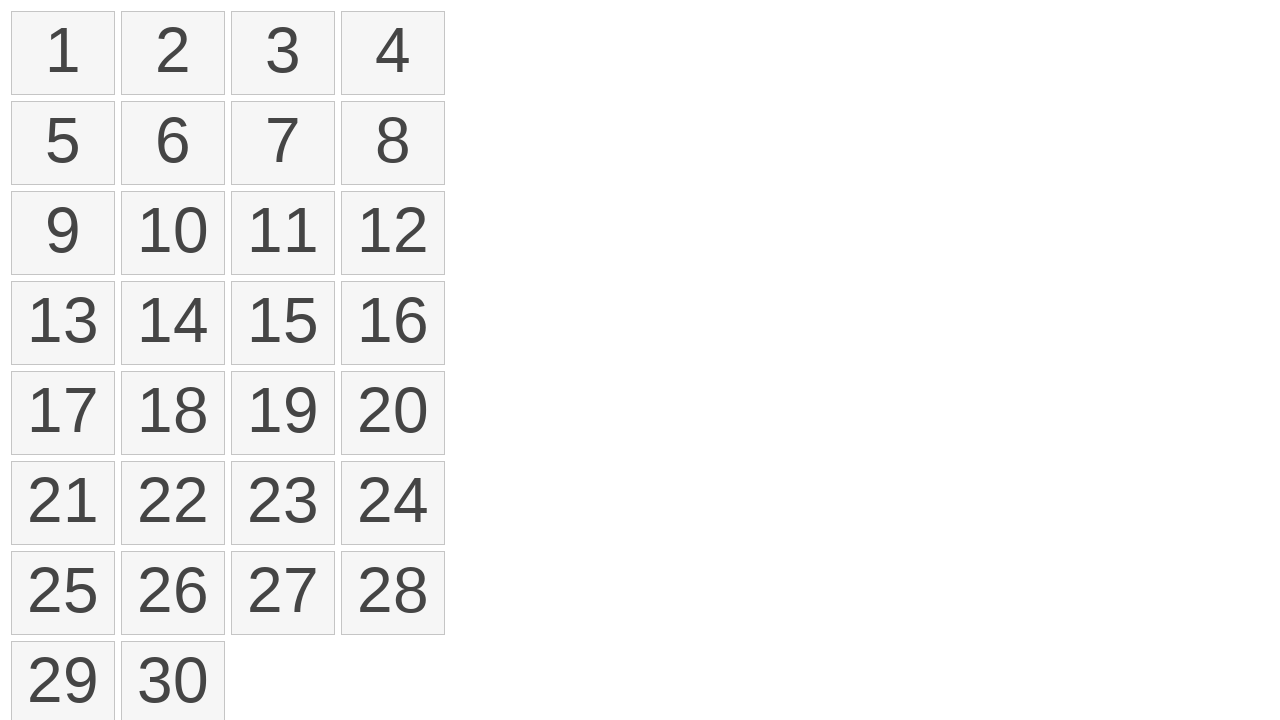

Located eighth list item
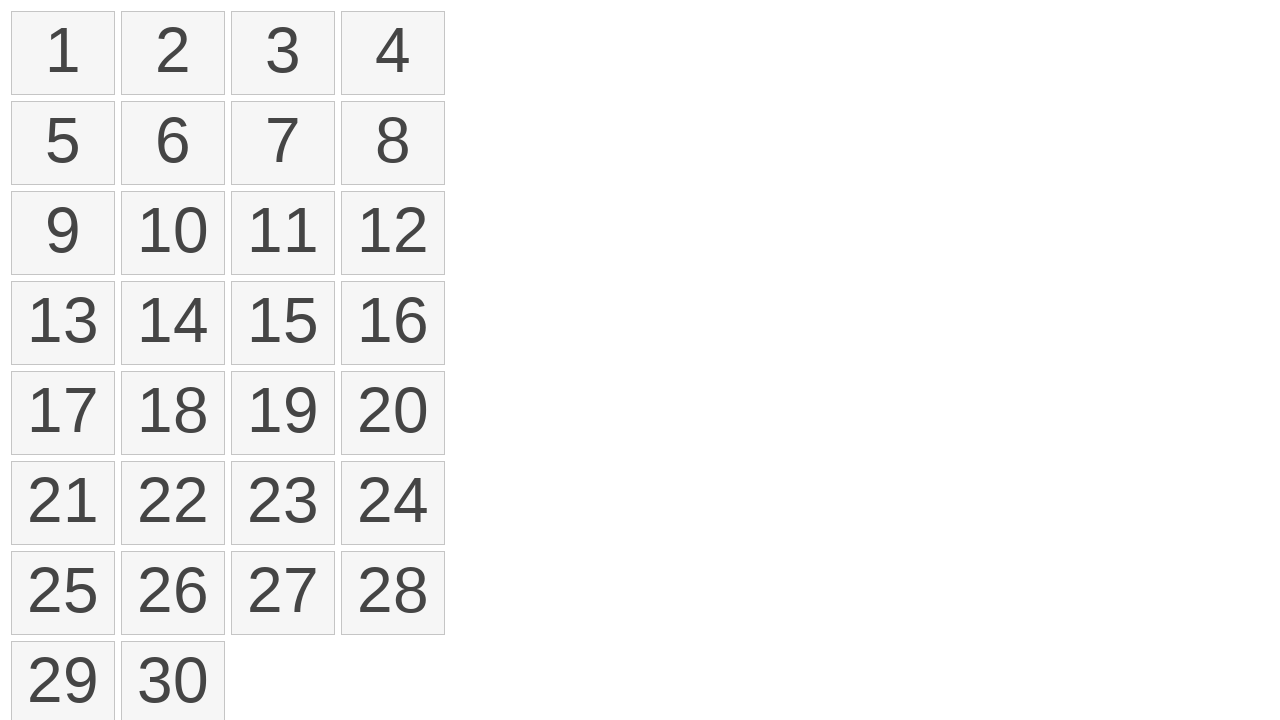

Retrieved bounding box of first item
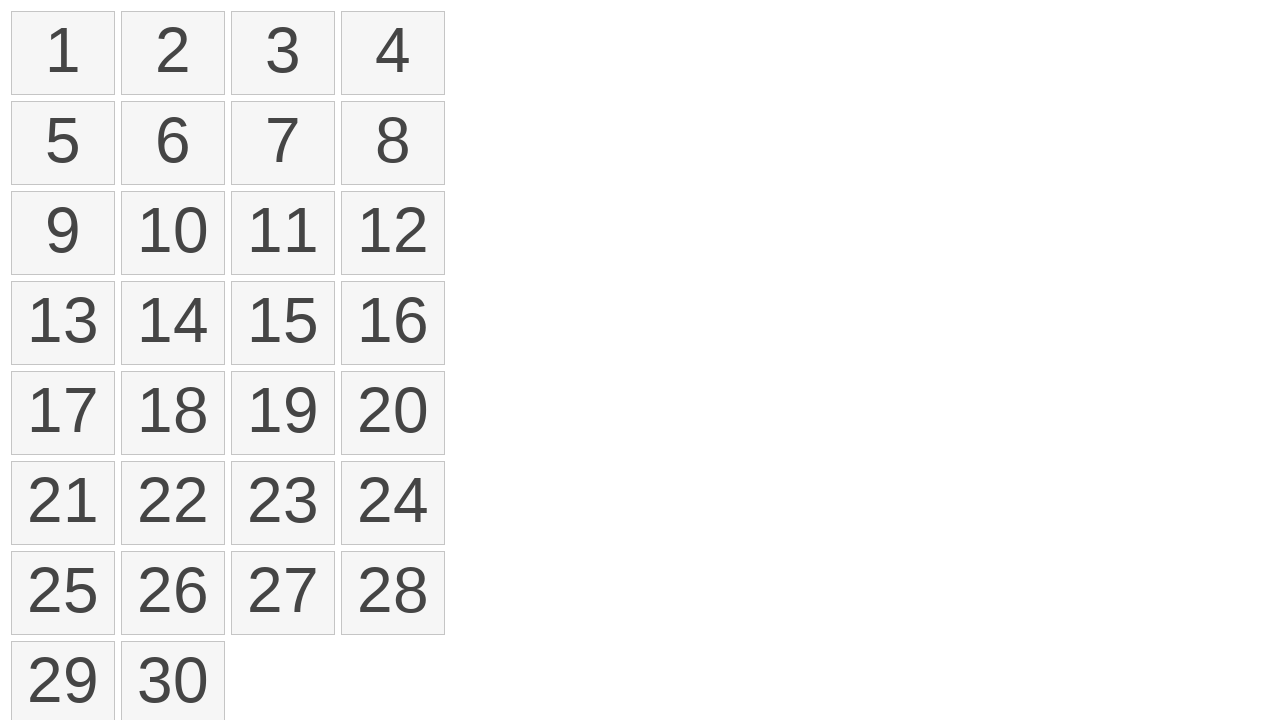

Retrieved bounding box of eighth item
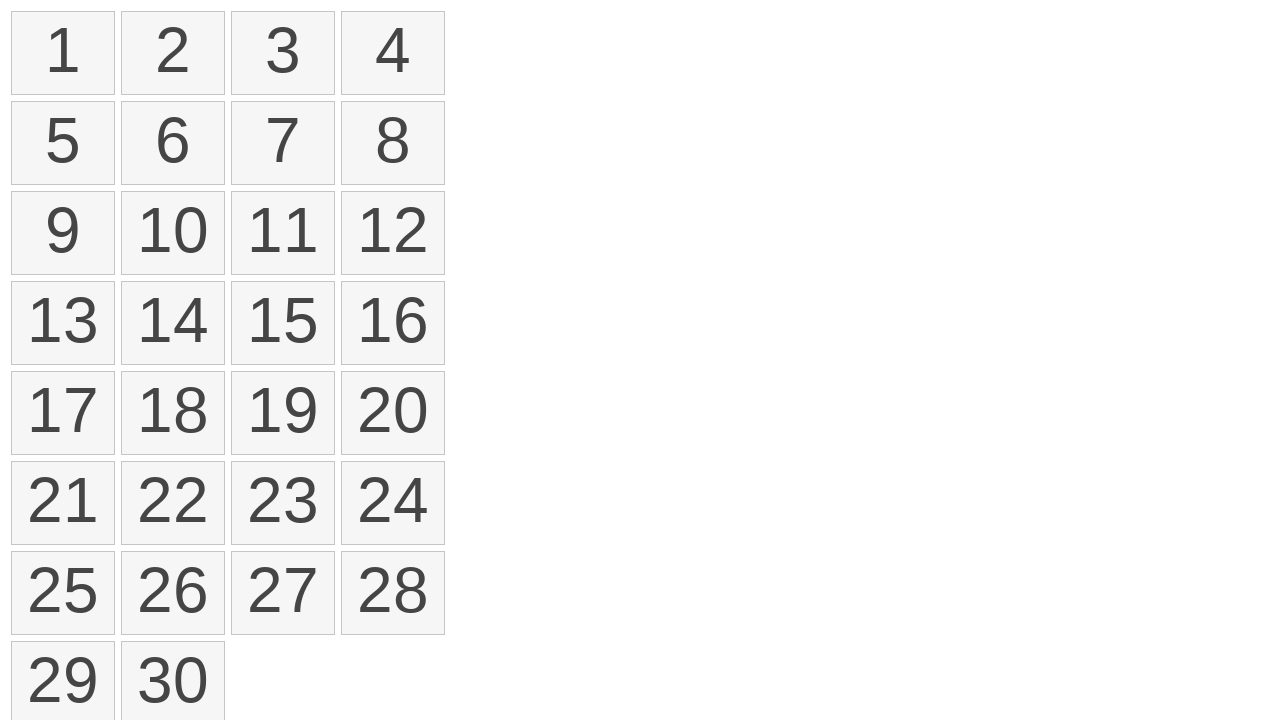

Moved mouse to center of first item at (63, 53)
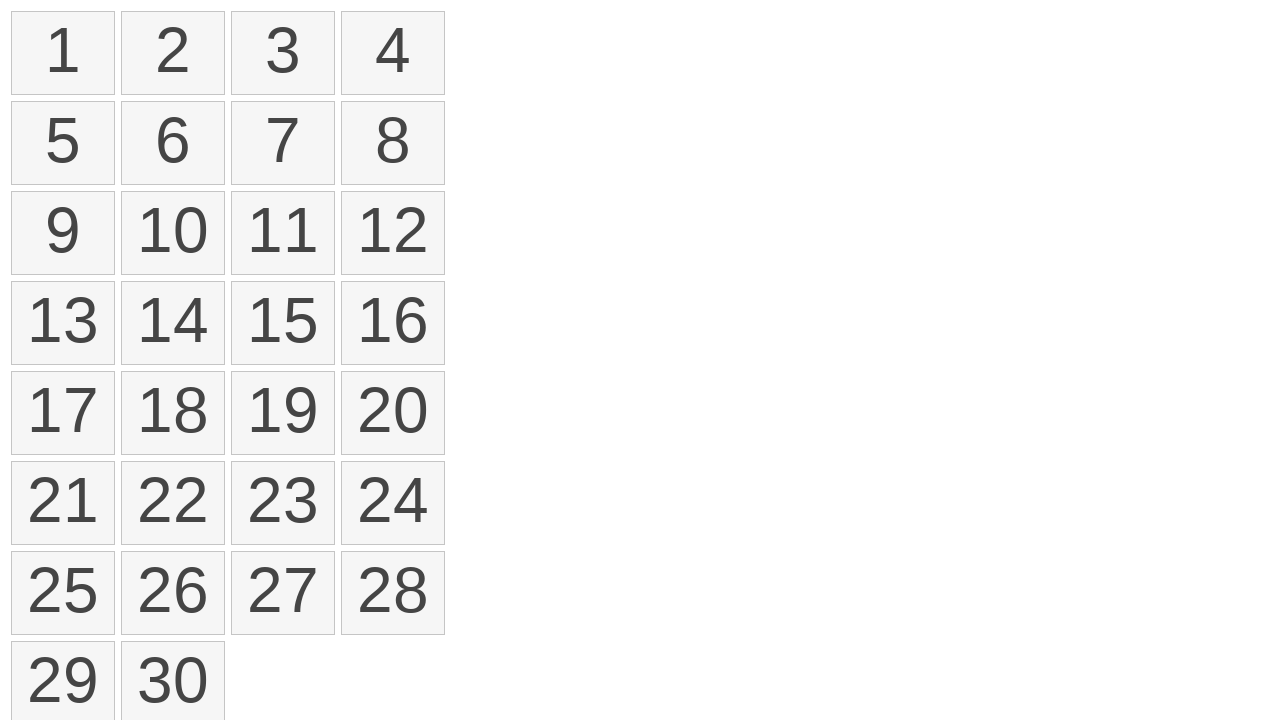

Pressed mouse button down on first item at (63, 53)
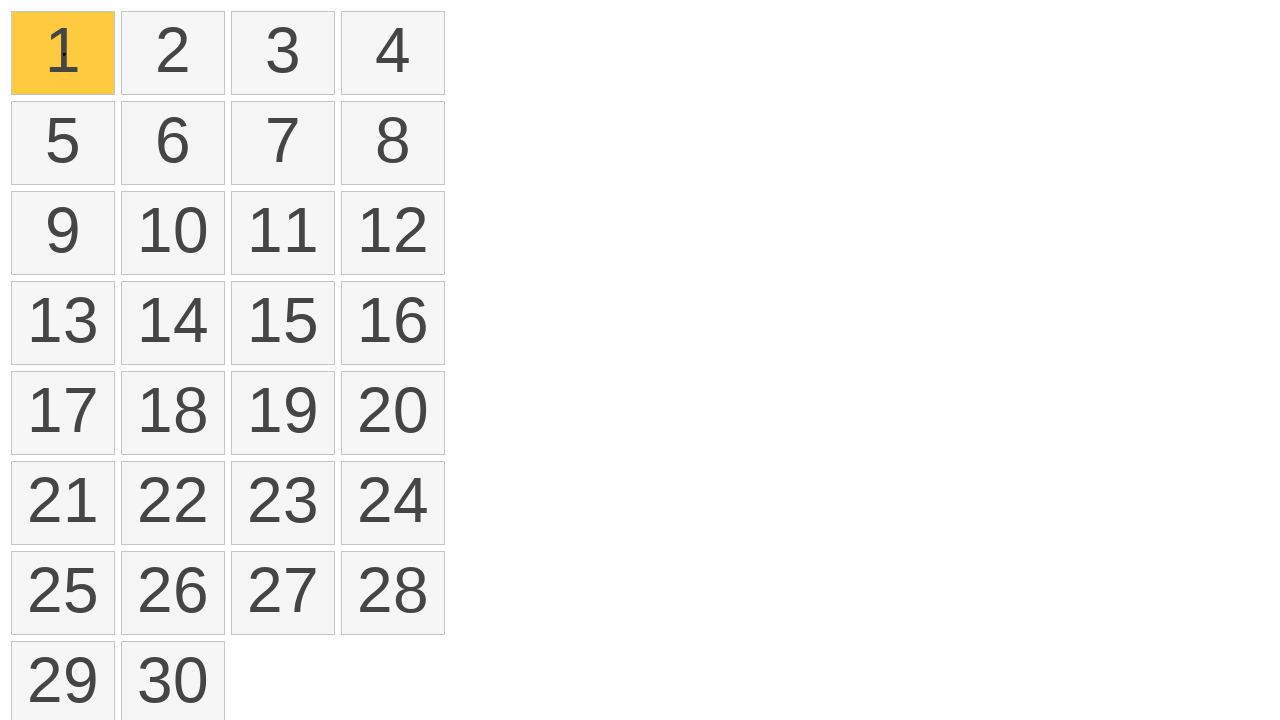

Dragged mouse to center of eighth item at (393, 143)
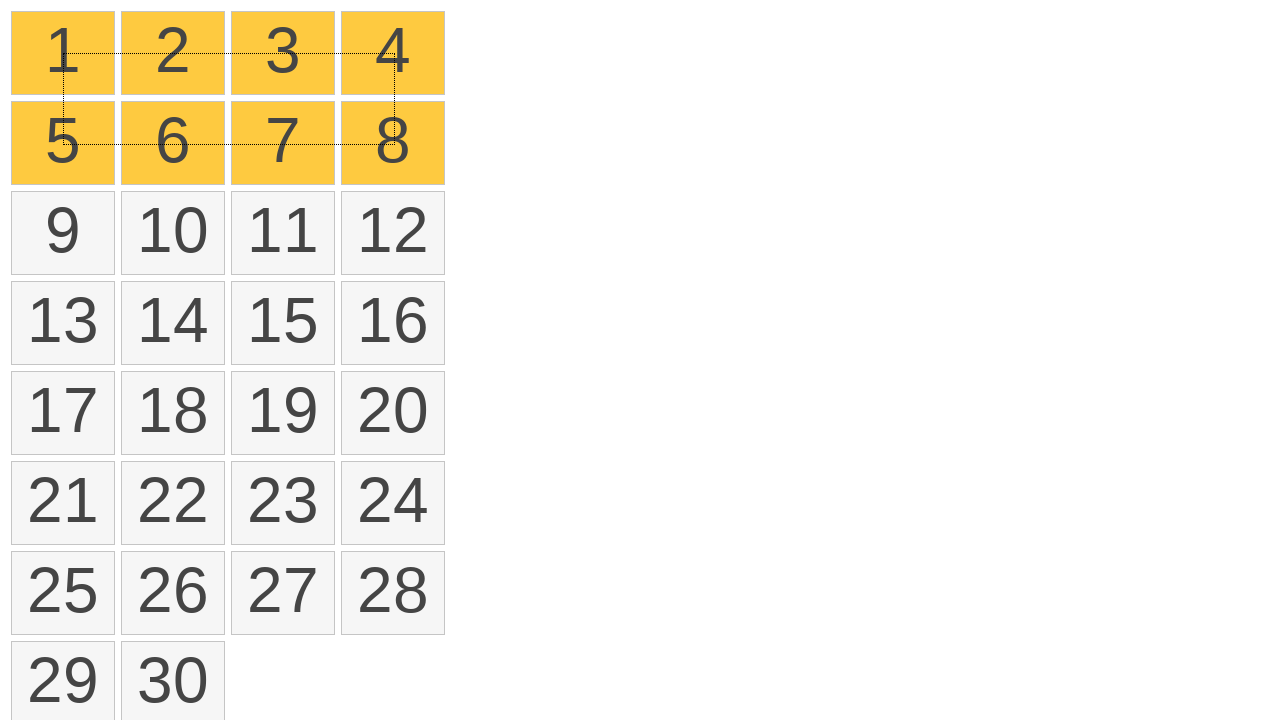

Released mouse button to complete drag selection at (393, 143)
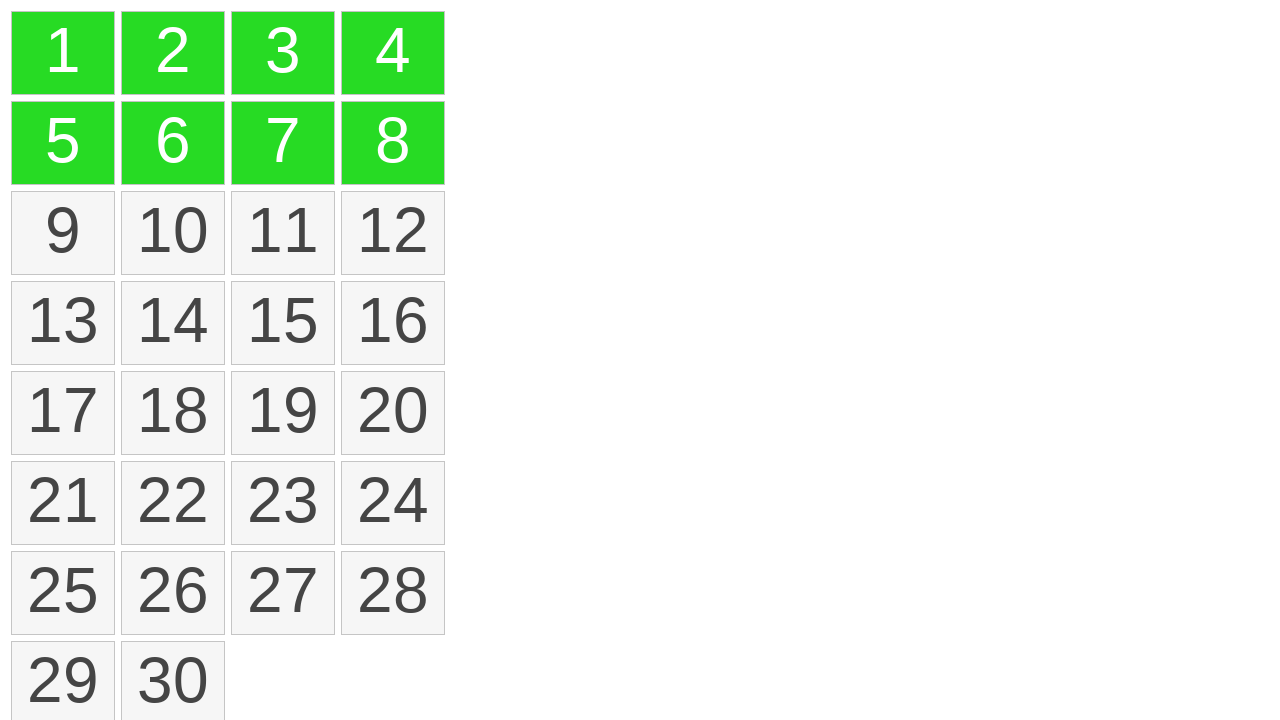

Waited for selected items to be marked with ui-selected class
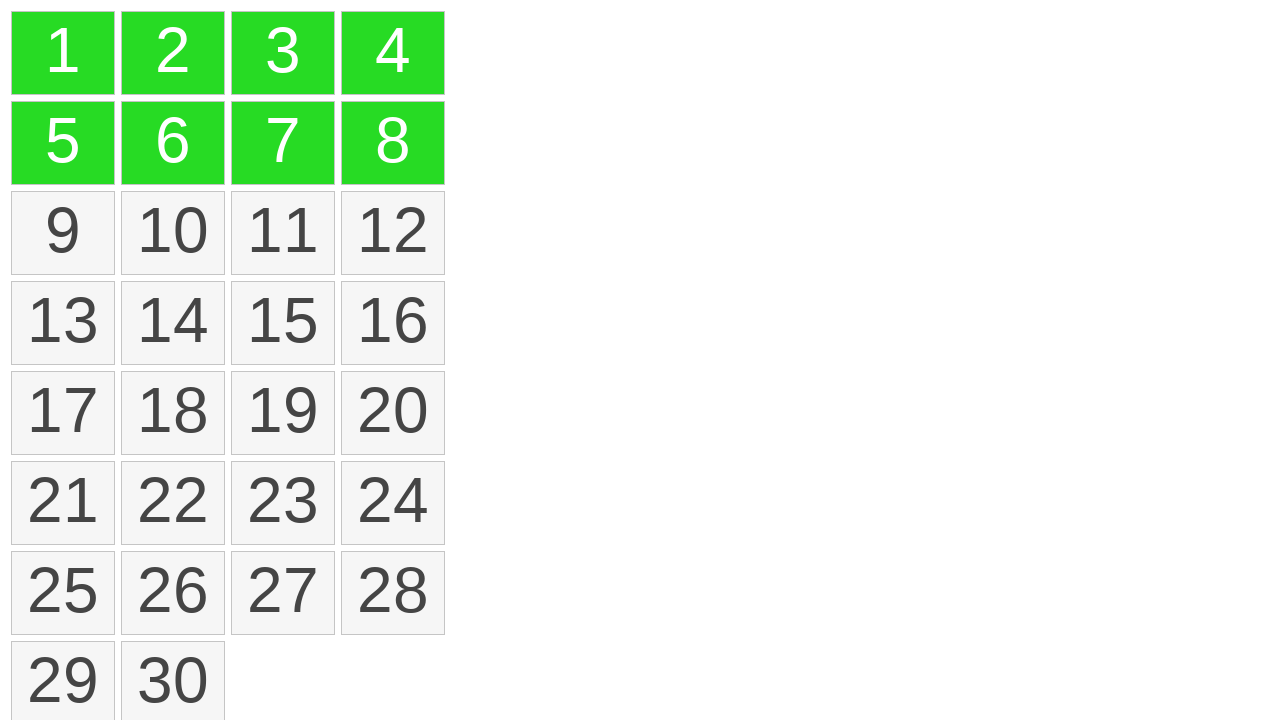

Counted selected items: 8 items selected
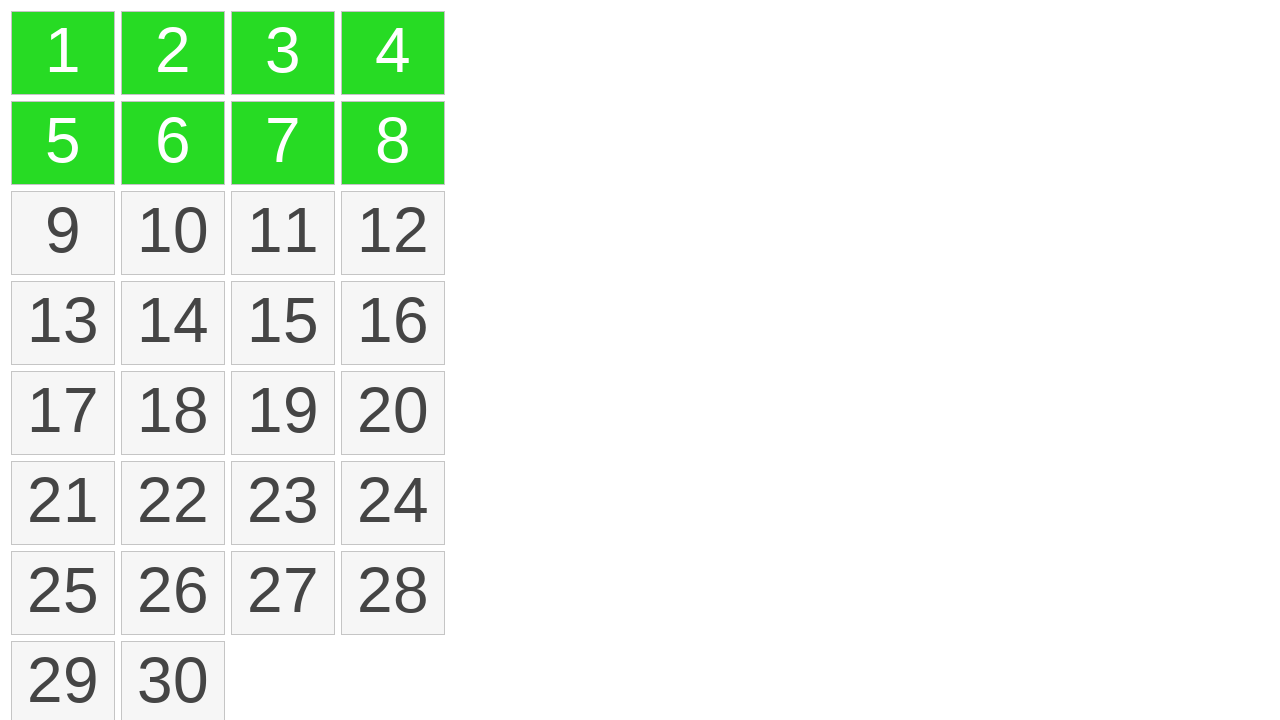

Assertion passed: exactly 8 items are selected
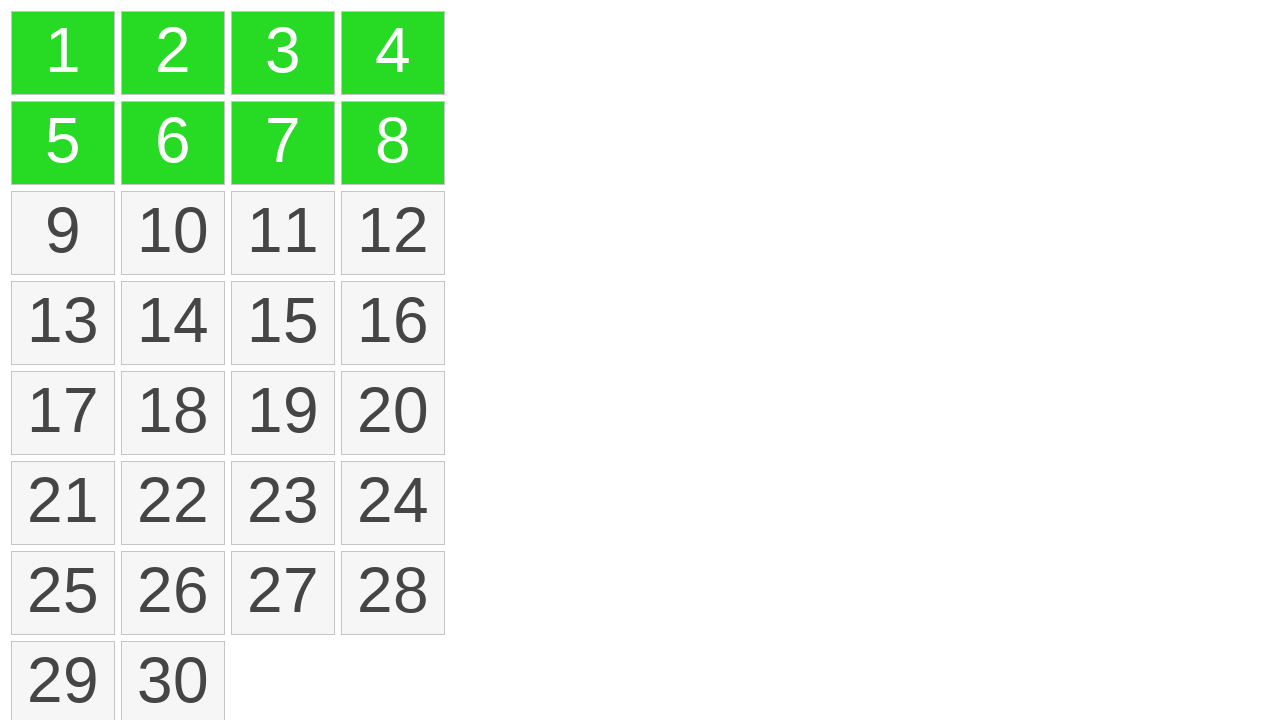

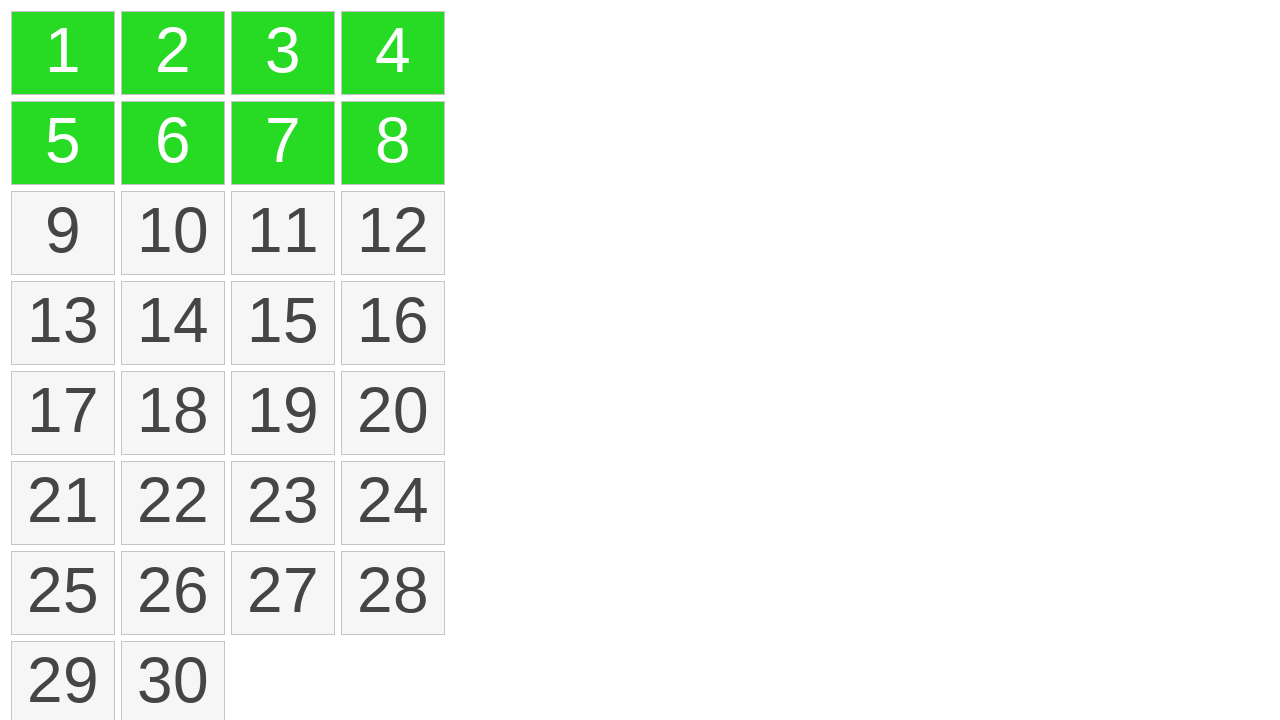